Navigates to the Tool Tips page by clicking on Widgets heading and then selecting Tool tips from the list

Starting URL: https://demoqa.com/

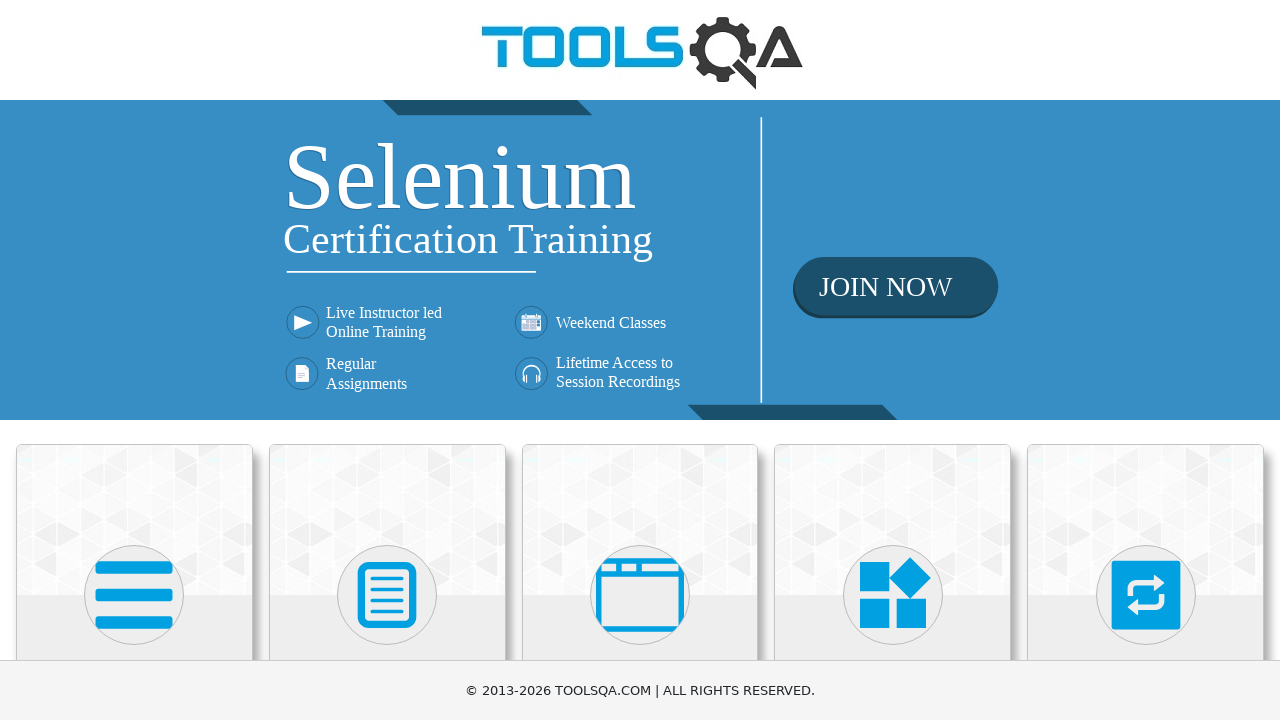

Clicked on Widgets heading at (893, 360) on internal:role=heading[name="Widgets"i]
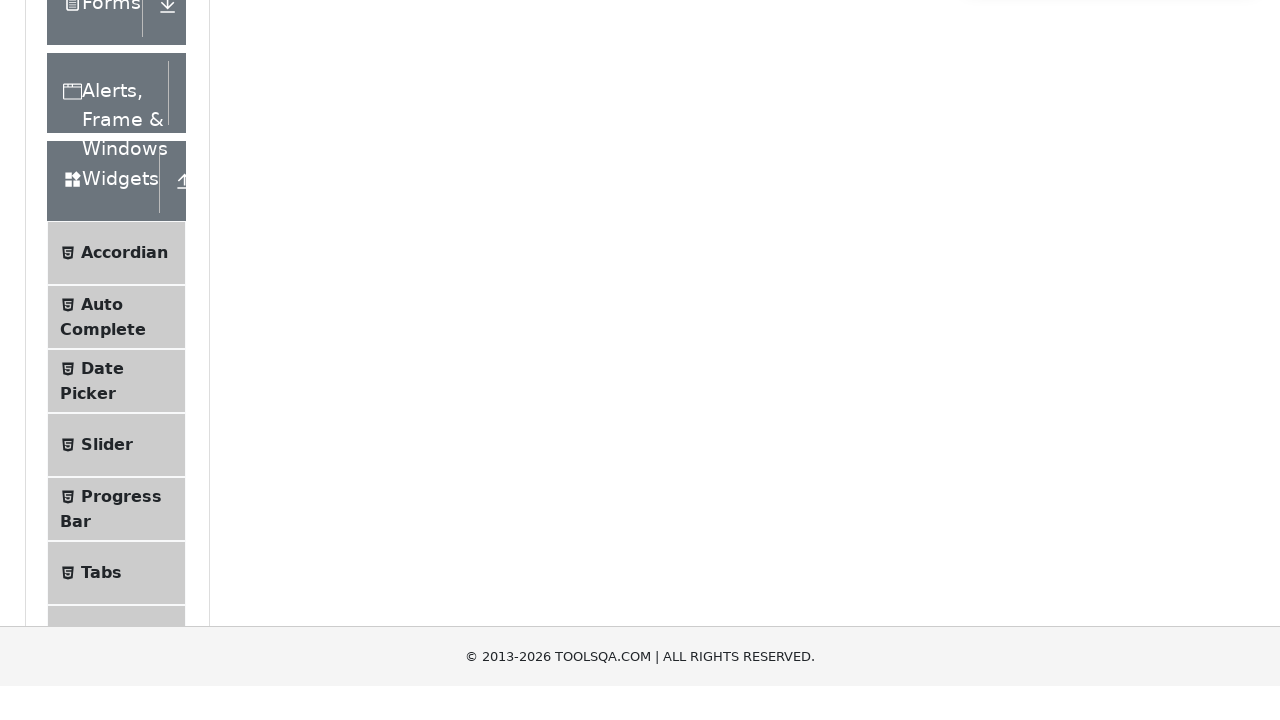

Clicked on Tool tips from the list at (120, 361) on internal:role=list >> internal:text="Tool tips"i
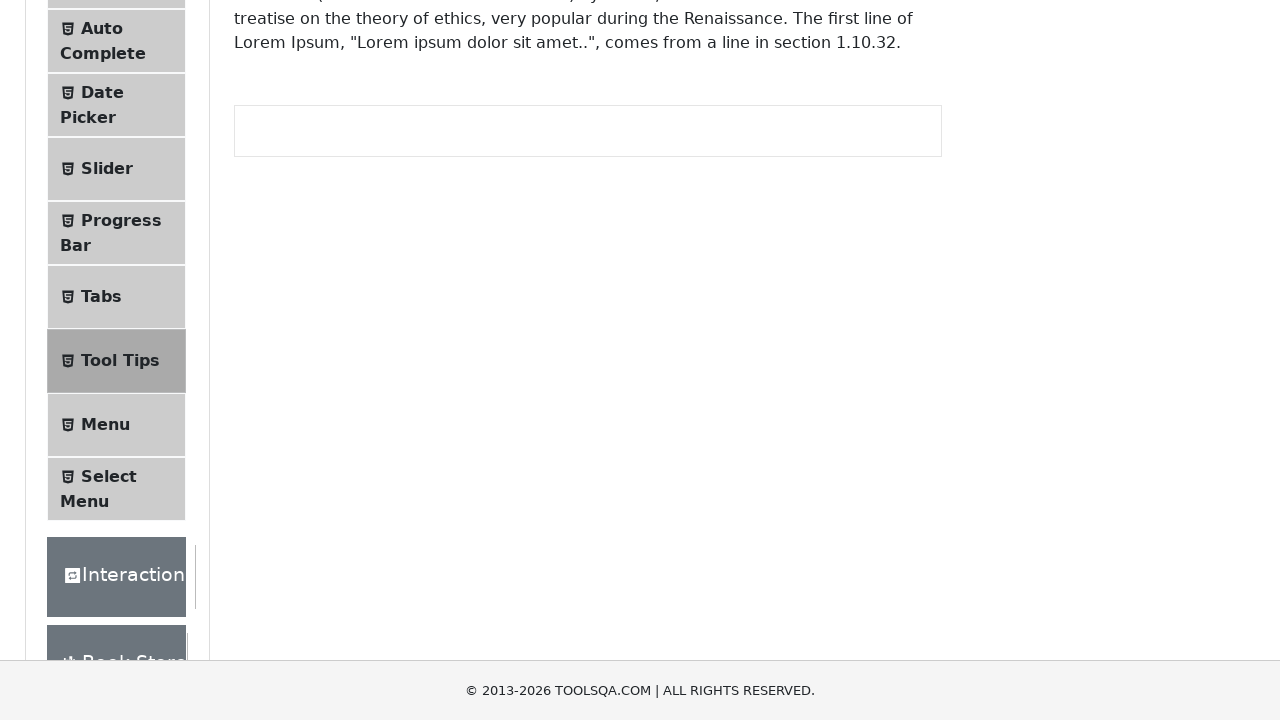

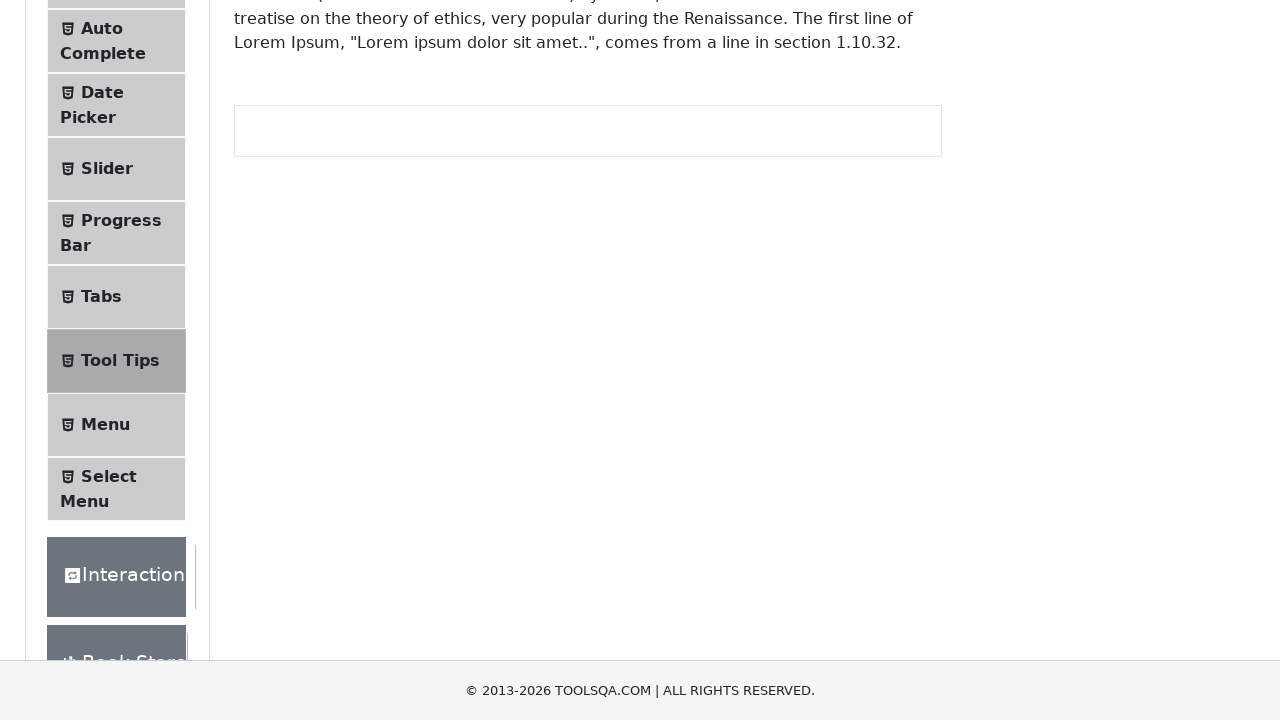